Tests selection and deselection of radio buttons and checkboxes

Starting URL: https://automationfc.github.io/basic-form/index.html

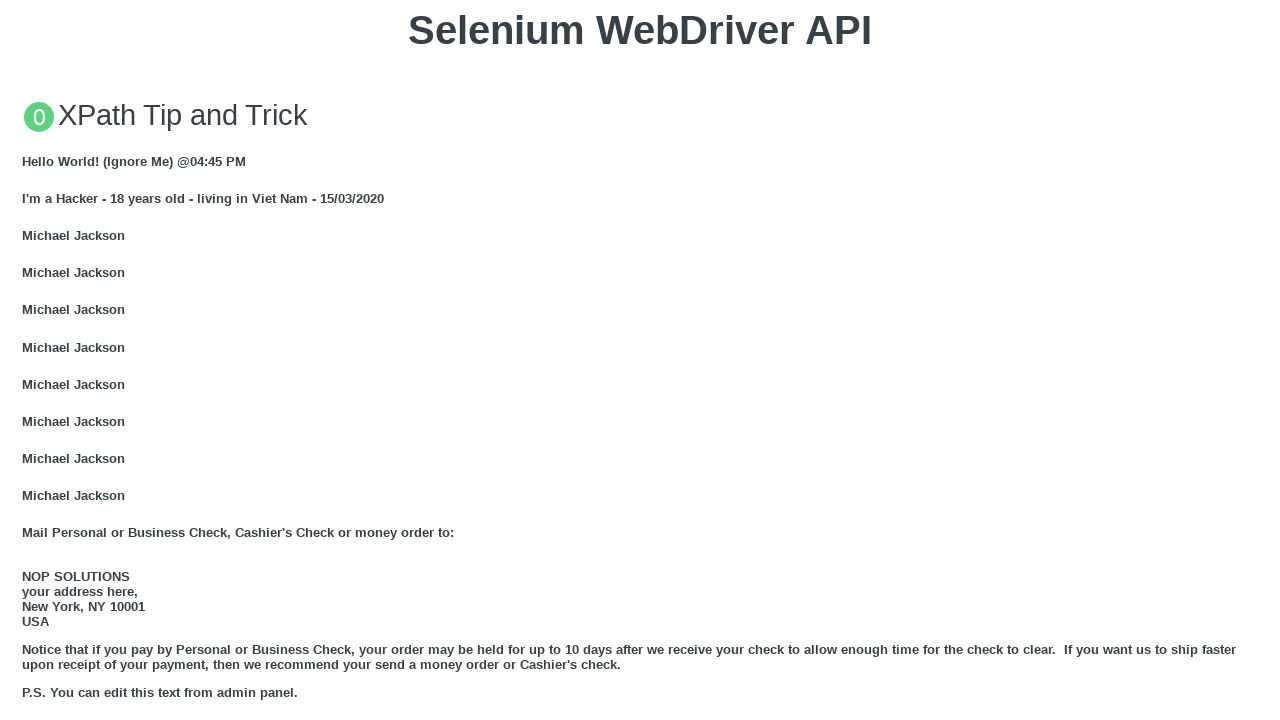

Clicked 'Under 18' radio button at (28, 360) on #under_18
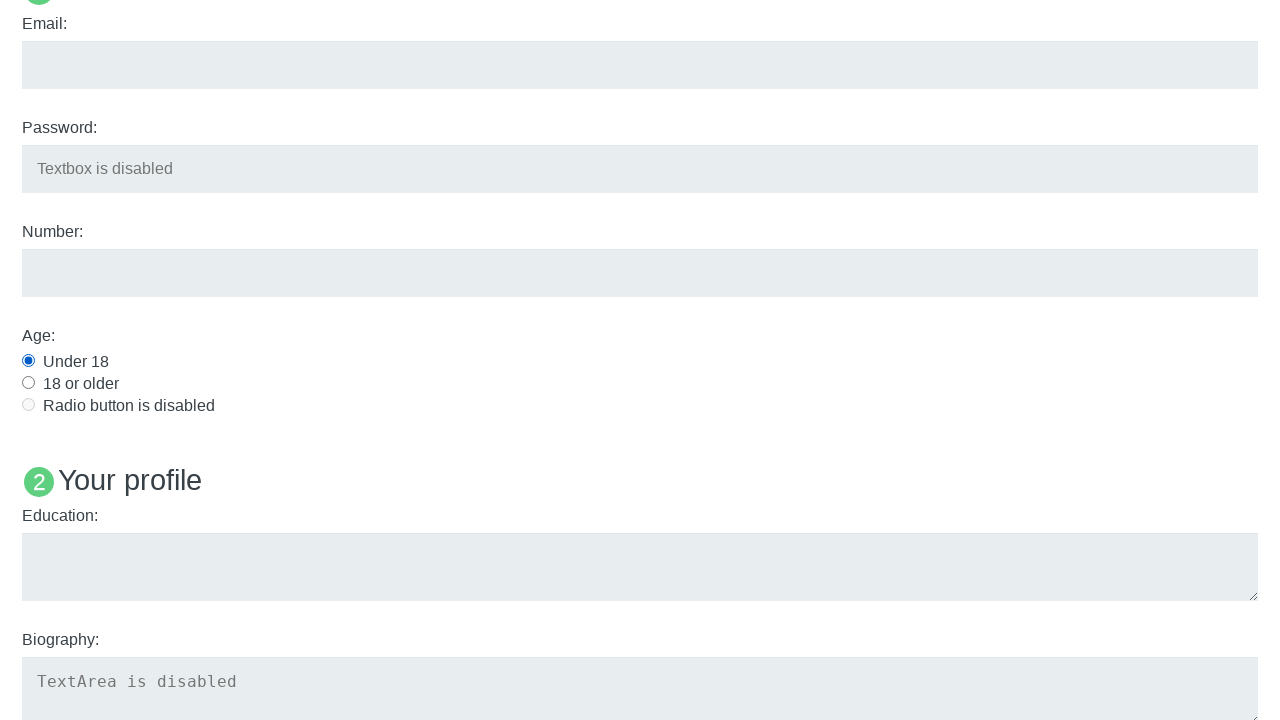

Clicked Java language checkbox at (28, 361) on #java
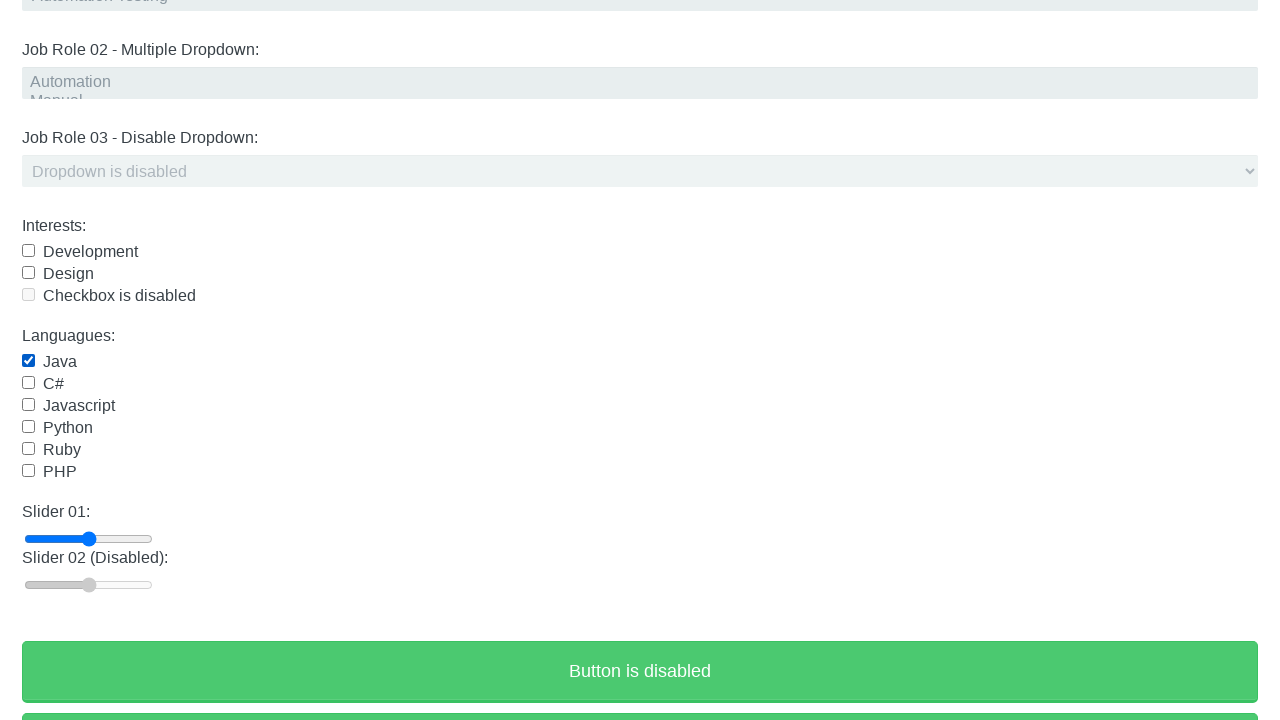

Waited 2 seconds for selection to register
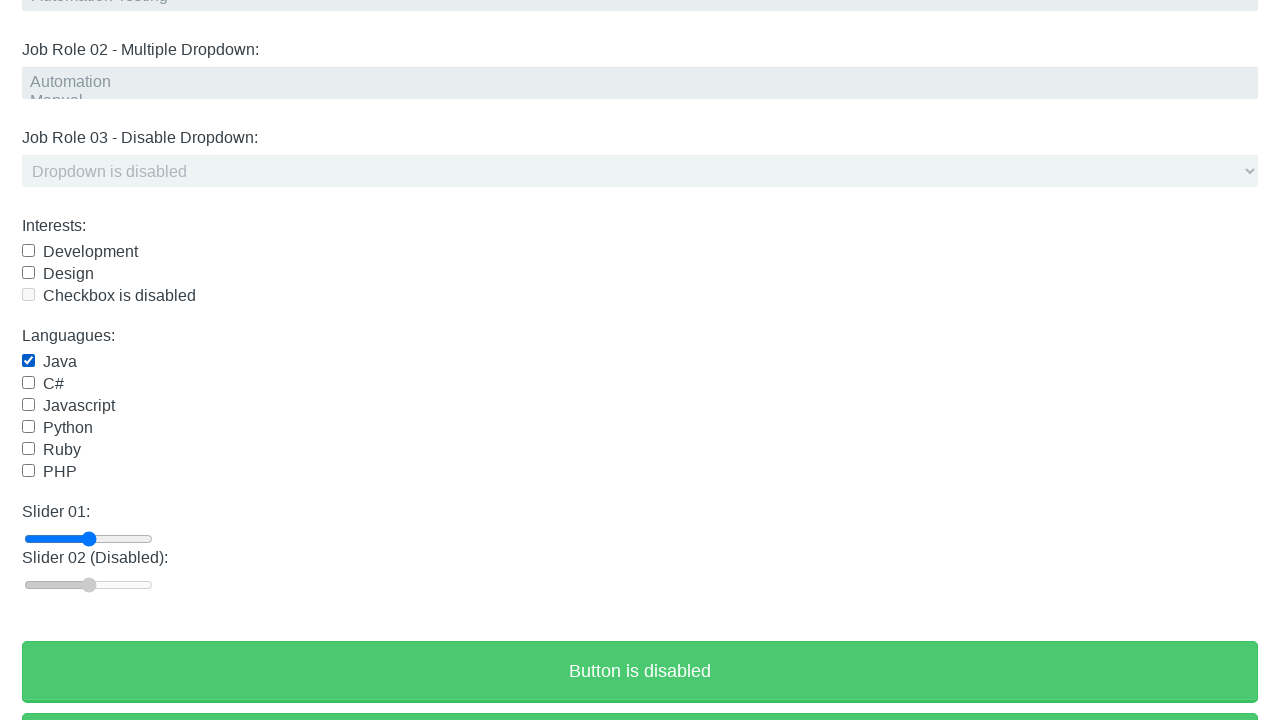

Verified 'Under 18' radio button is selected
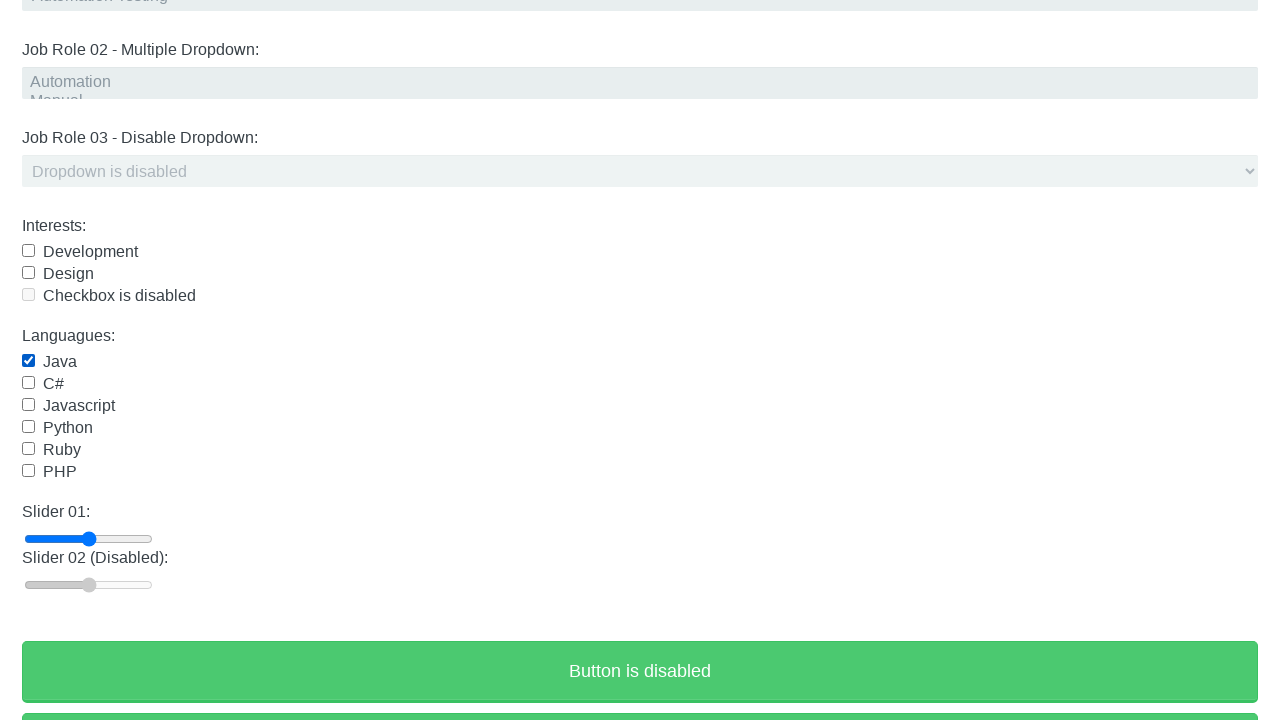

Verified Java checkbox is selected
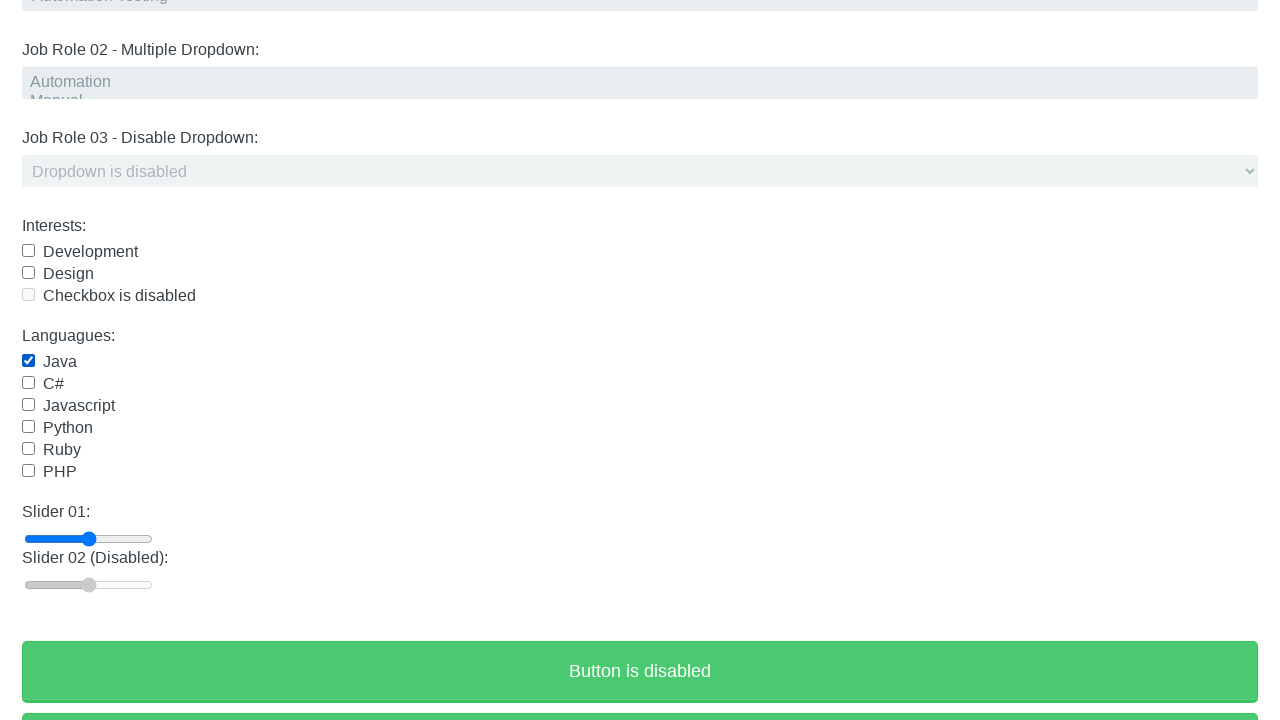

Clicked Java checkbox to deselect it at (28, 361) on #java
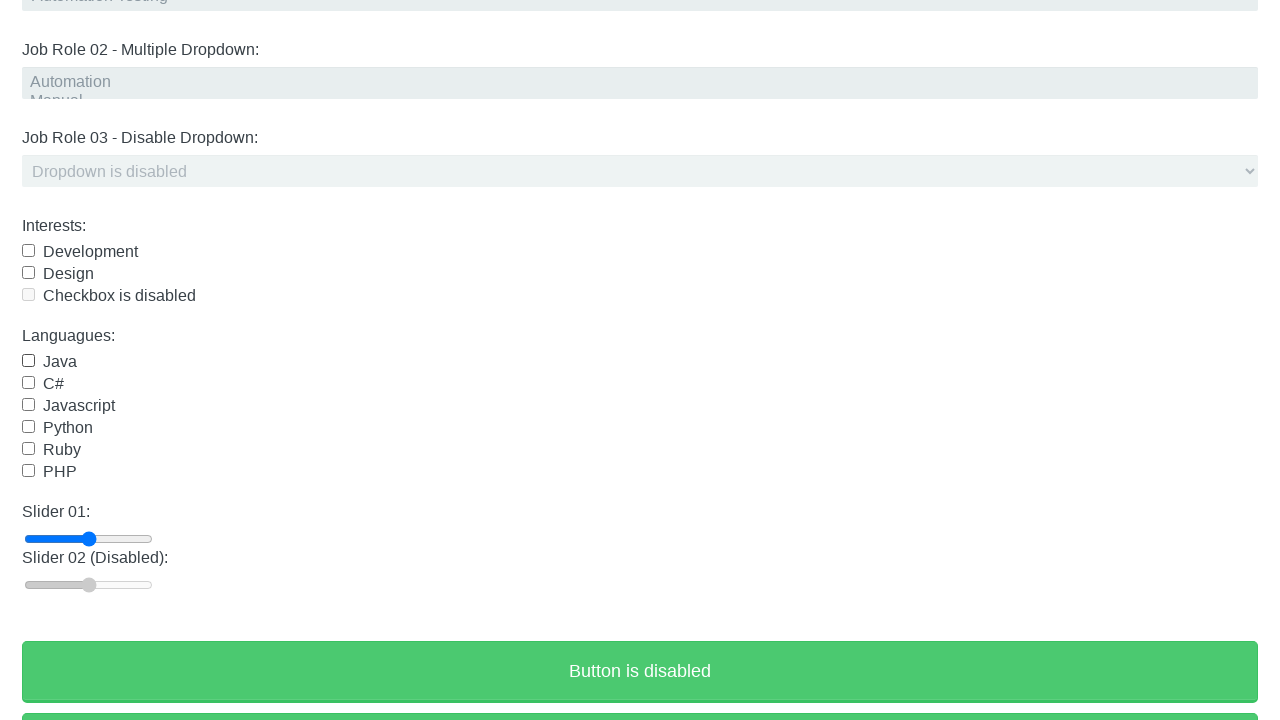

Waited 2 seconds for deselection to register
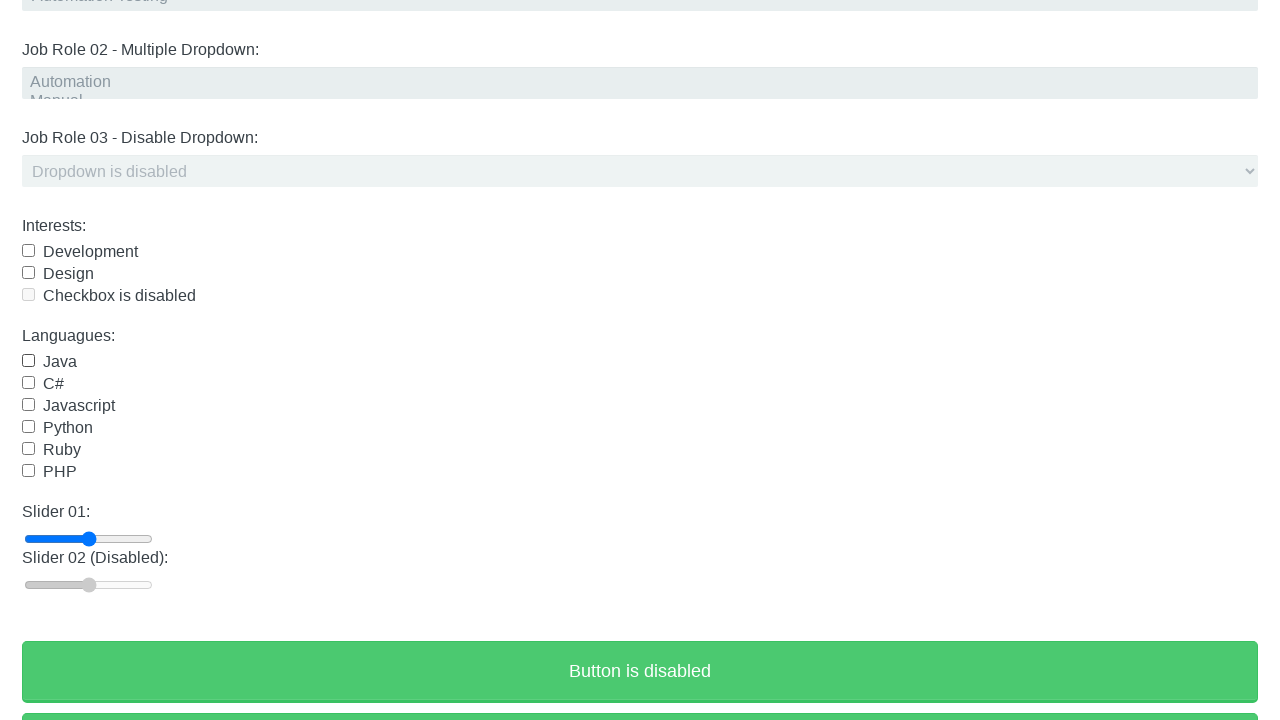

Verified Java checkbox is deselected
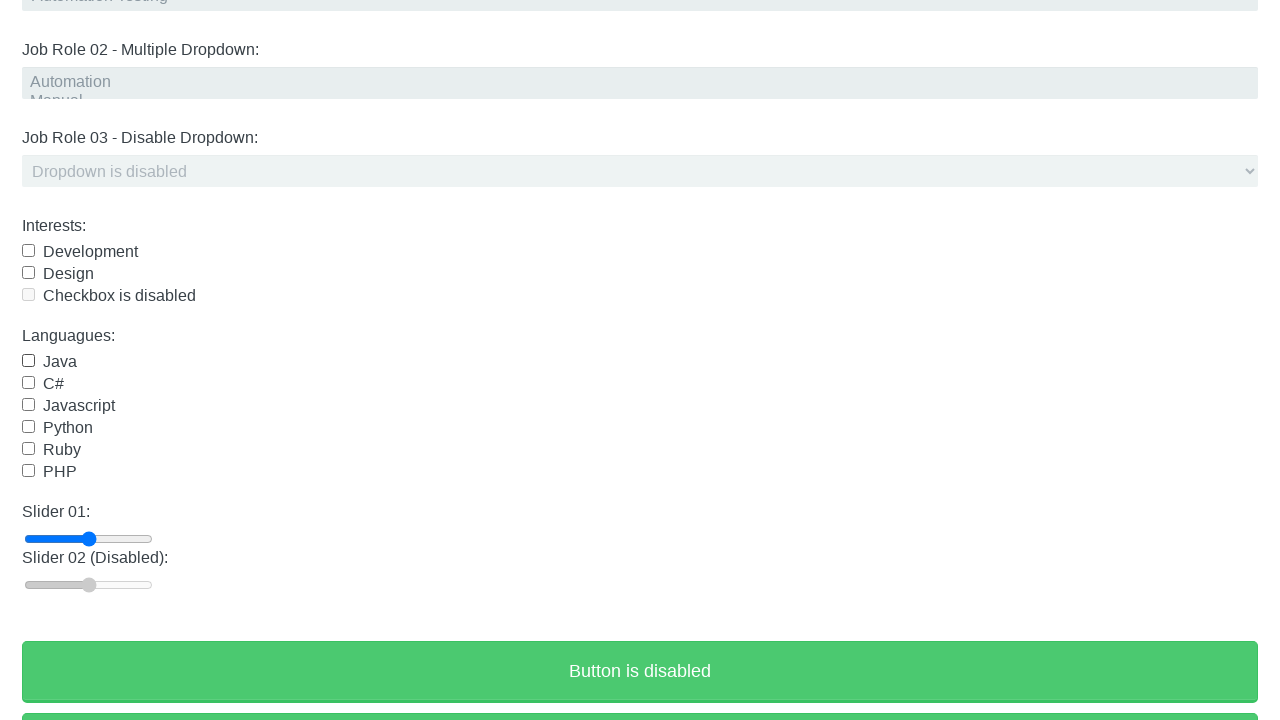

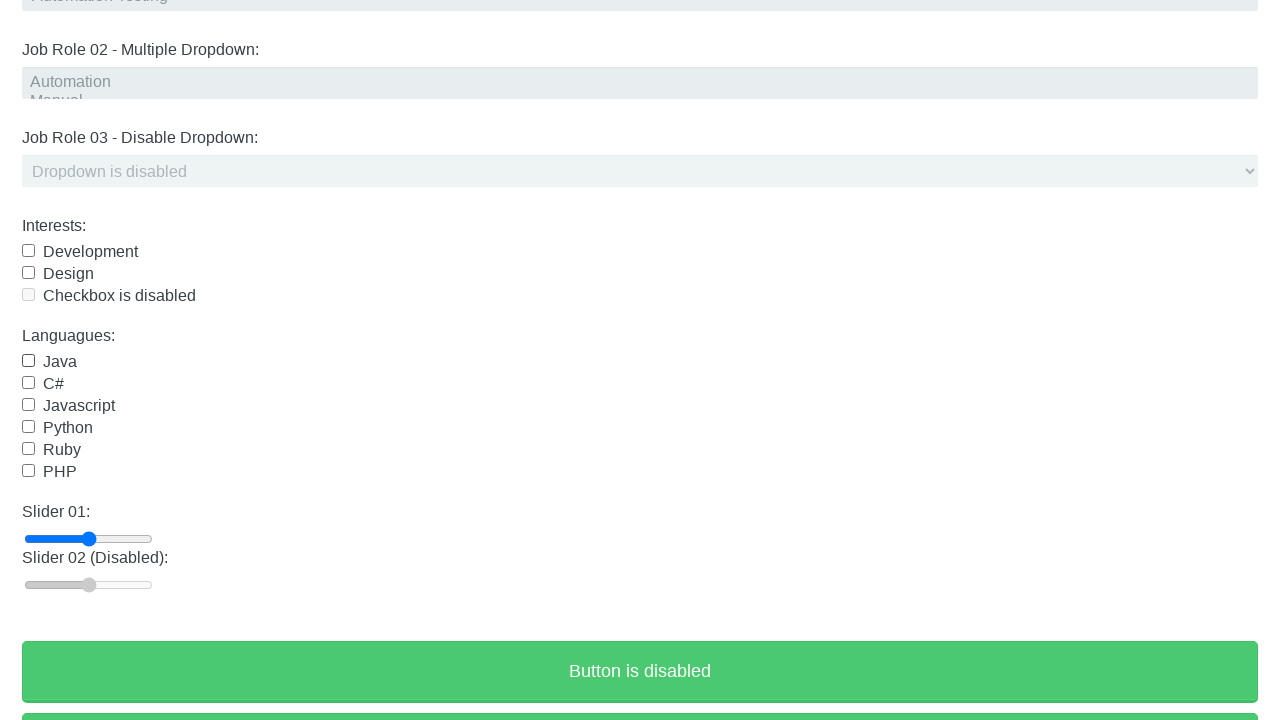